Tests the riven.market weapon listing page by selecting various filter options (result limit, recency, weapon type) and triggering a sorted list load

Starting URL: https://riven.market/list/PC

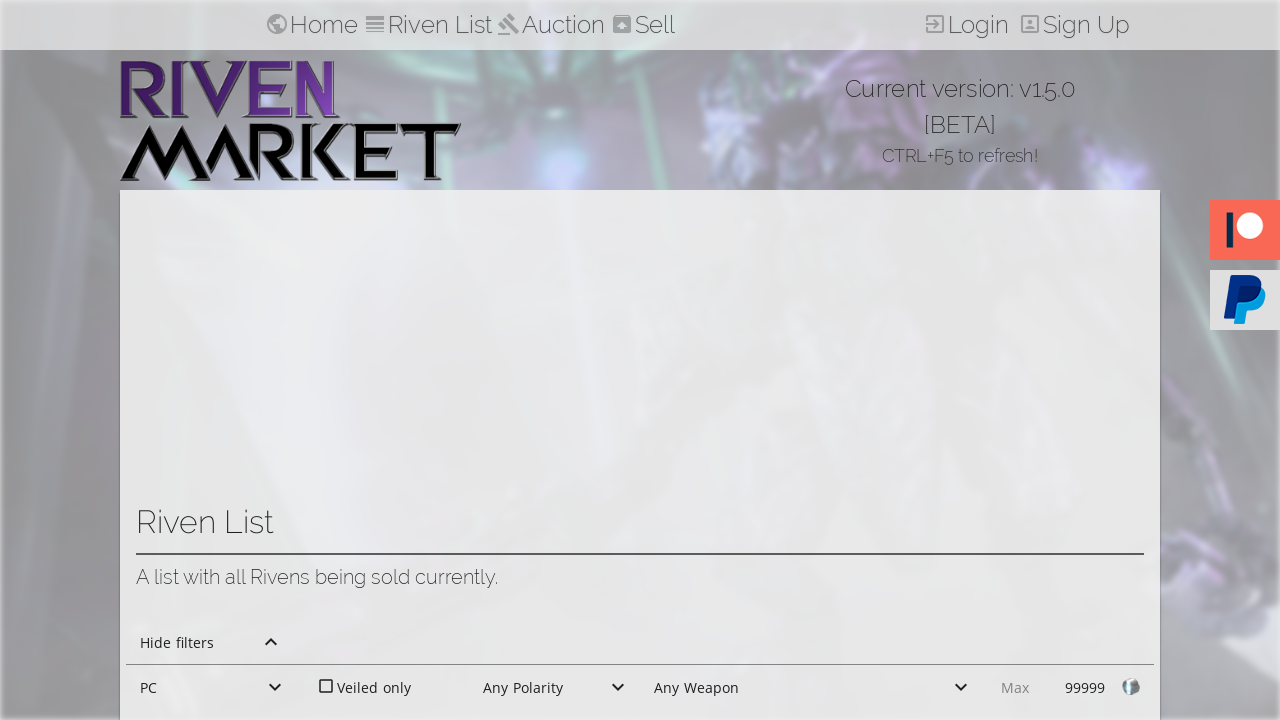

Waited for page loading indicator to disappear
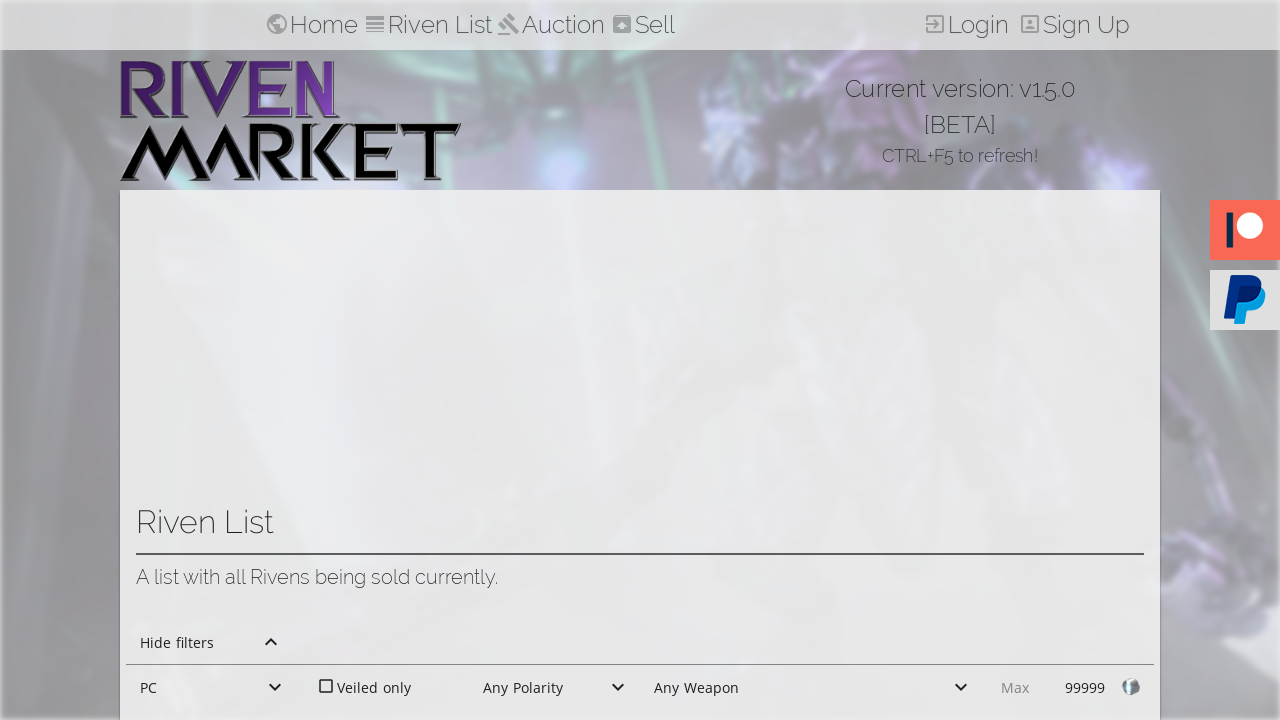

Selected 200 results limit from dropdown on #list_limit
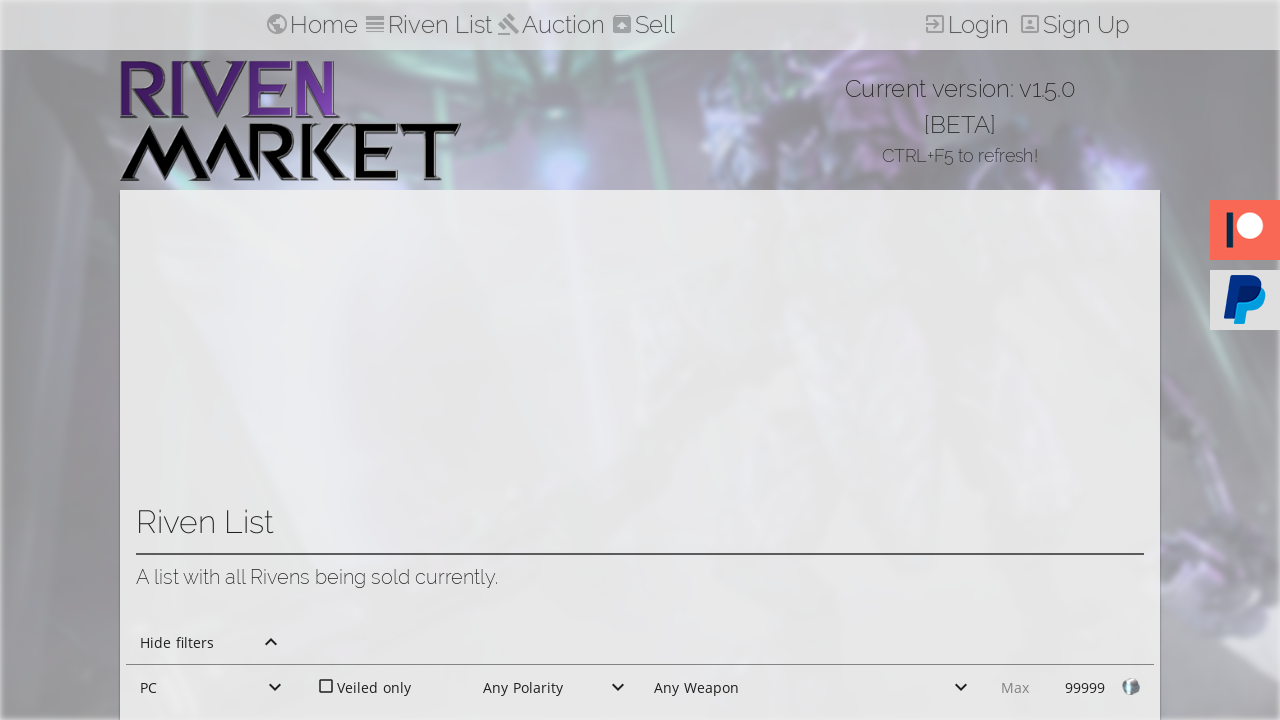

Selected 7 days recency filter on #list_recency
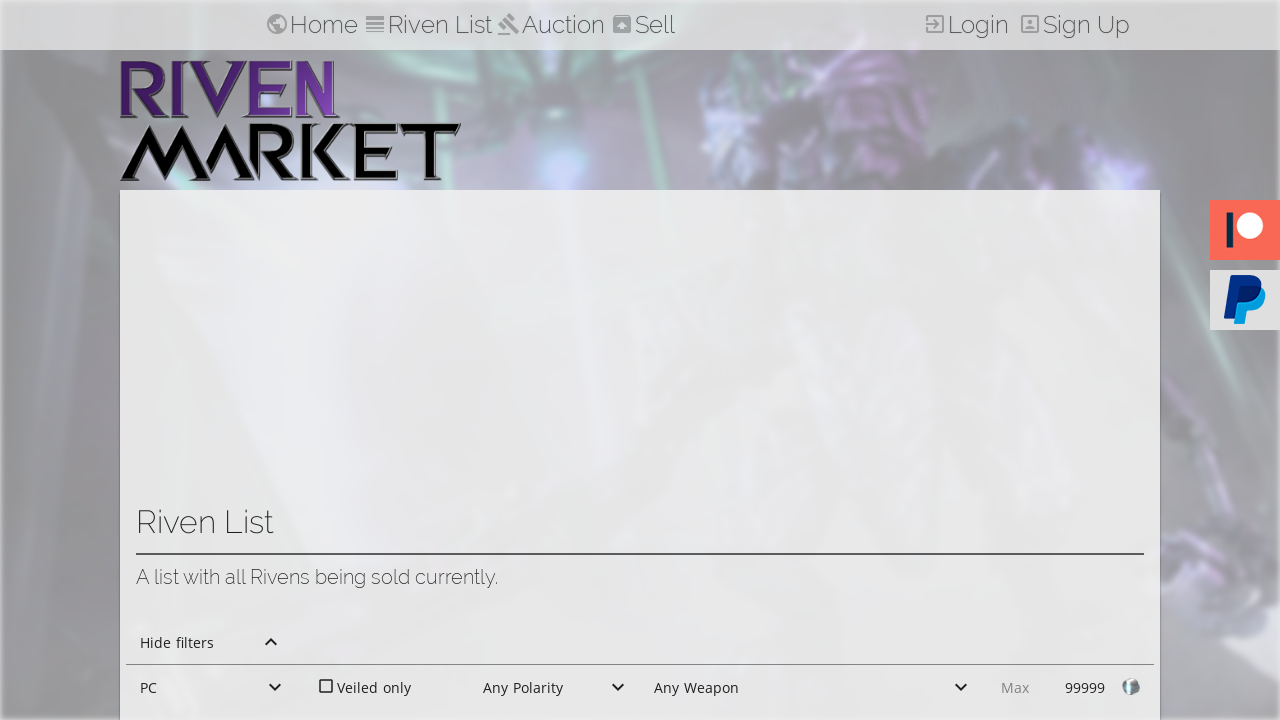

Selected Braton weapon from dropdown on #list_weapon
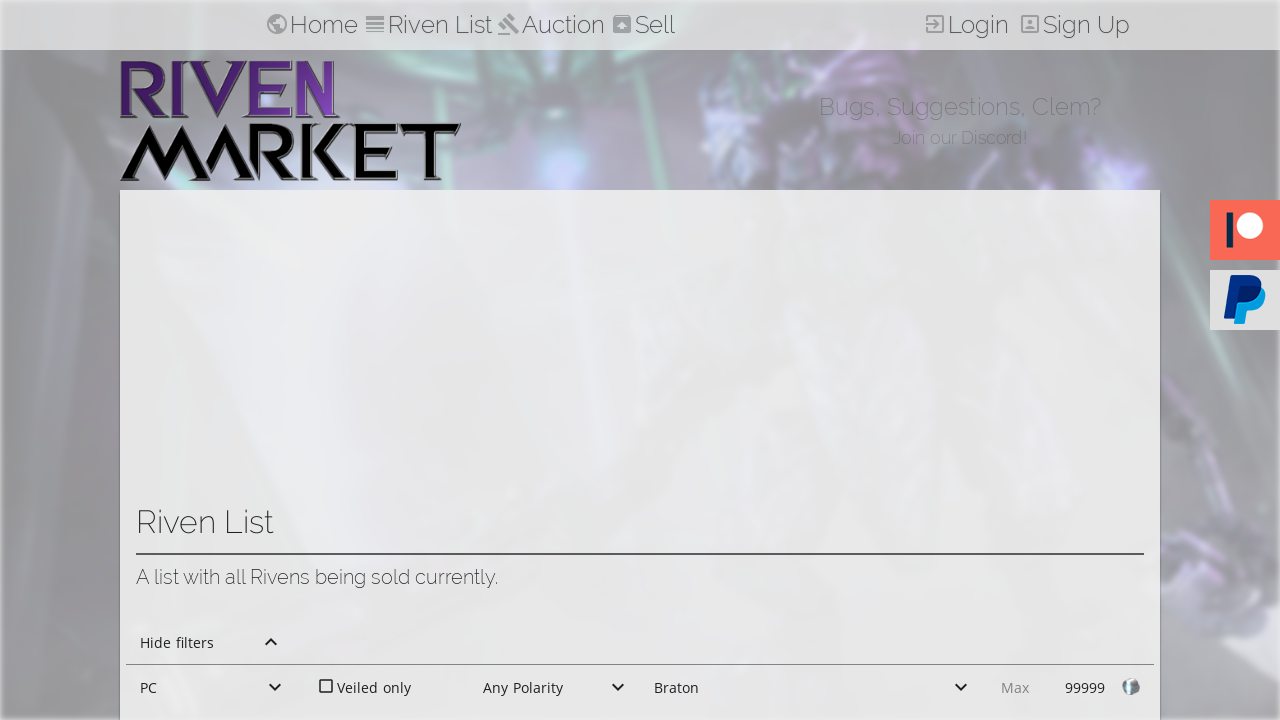

Executed loadList function to sort by price ascending
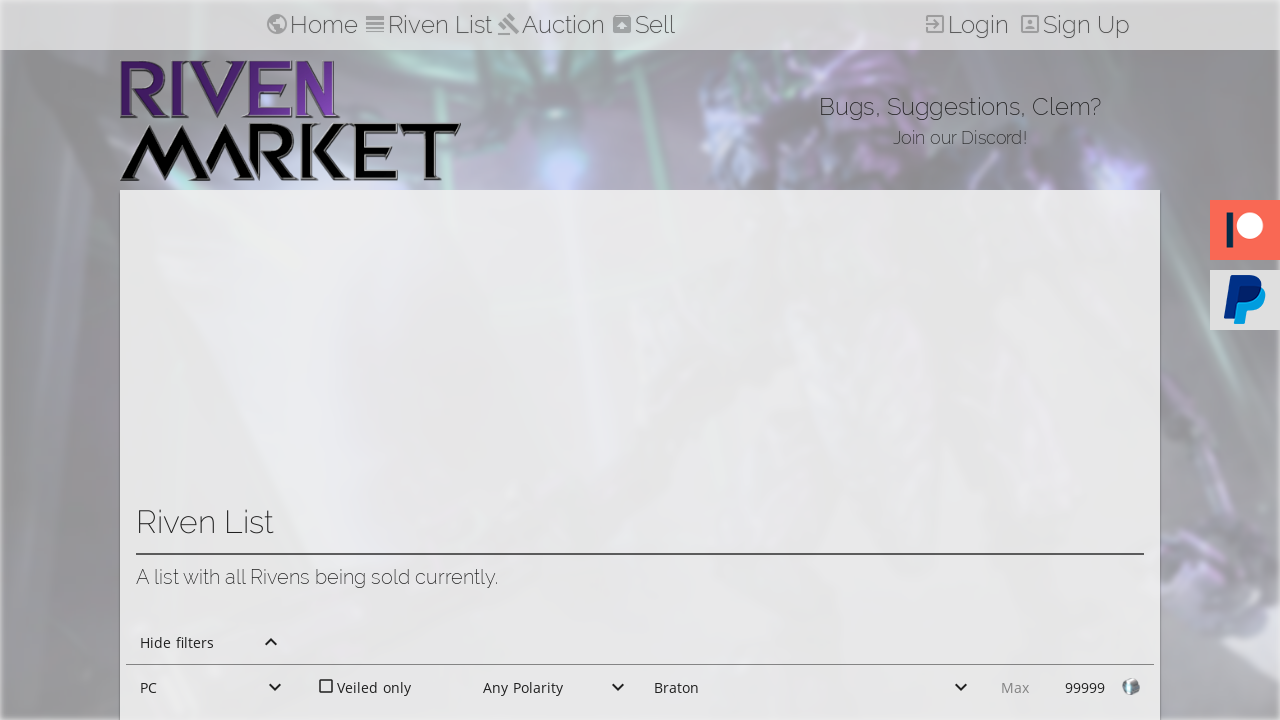

Waited for sorted list to load and loading indicator to disappear
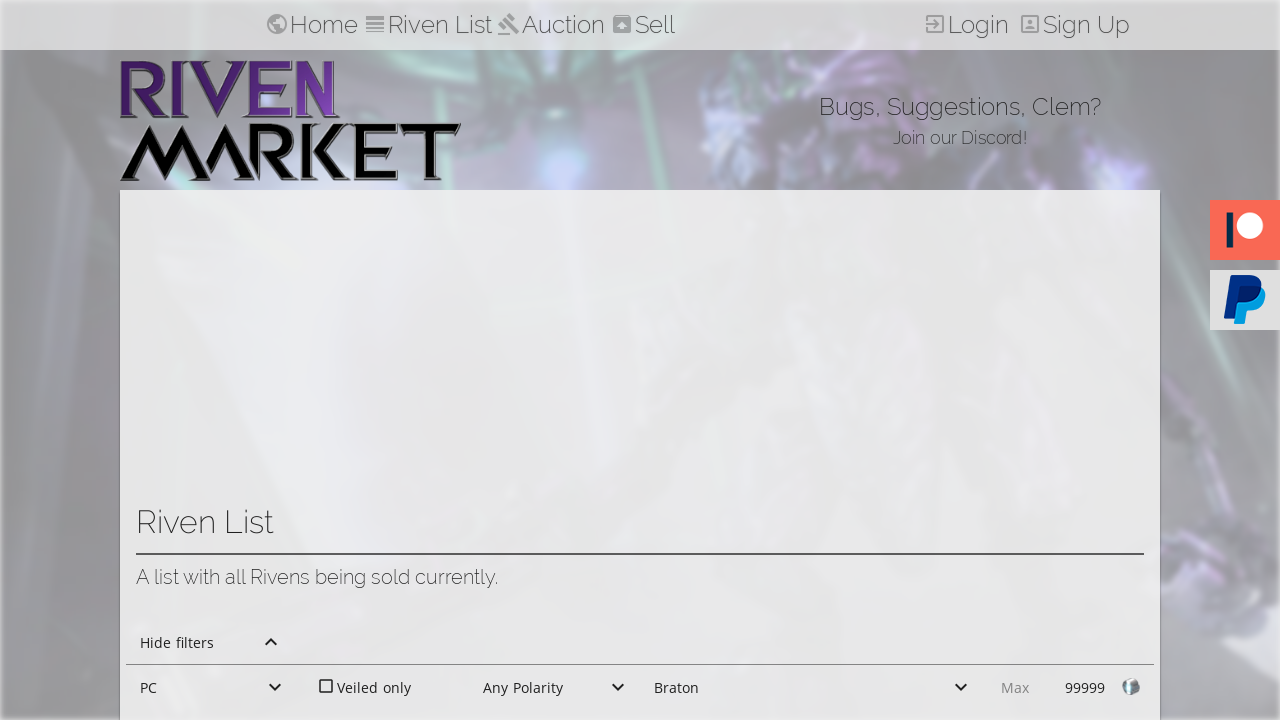

Verified riven mod listings are displayed
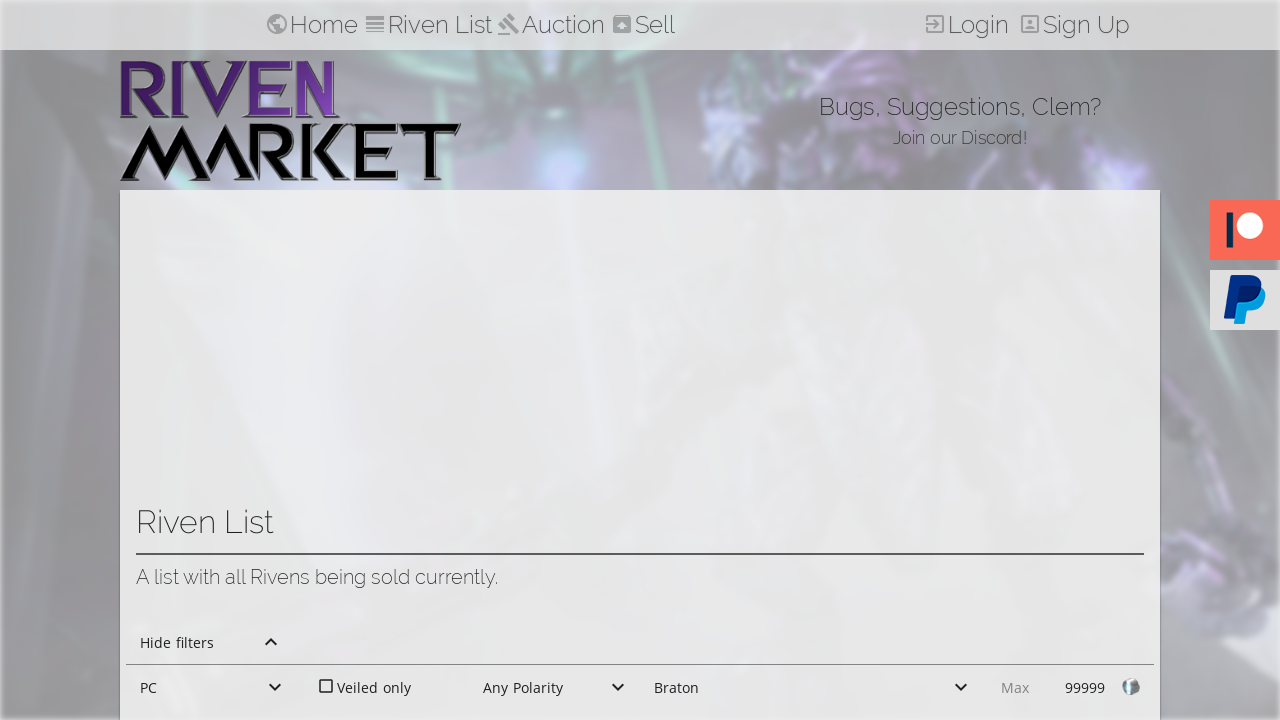

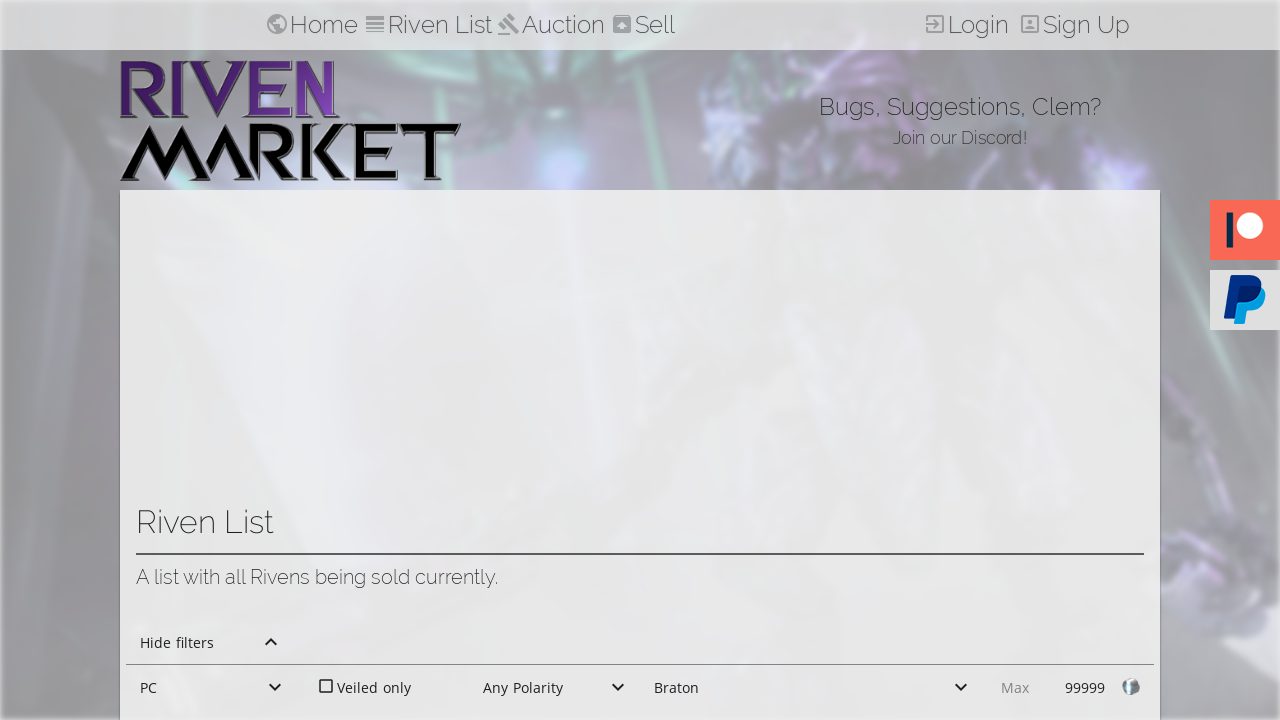